Navigates to a page with dynamic content and verifies that content elements are present on the page

Starting URL: https://the-internet.herokuapp.com/dynamic_content

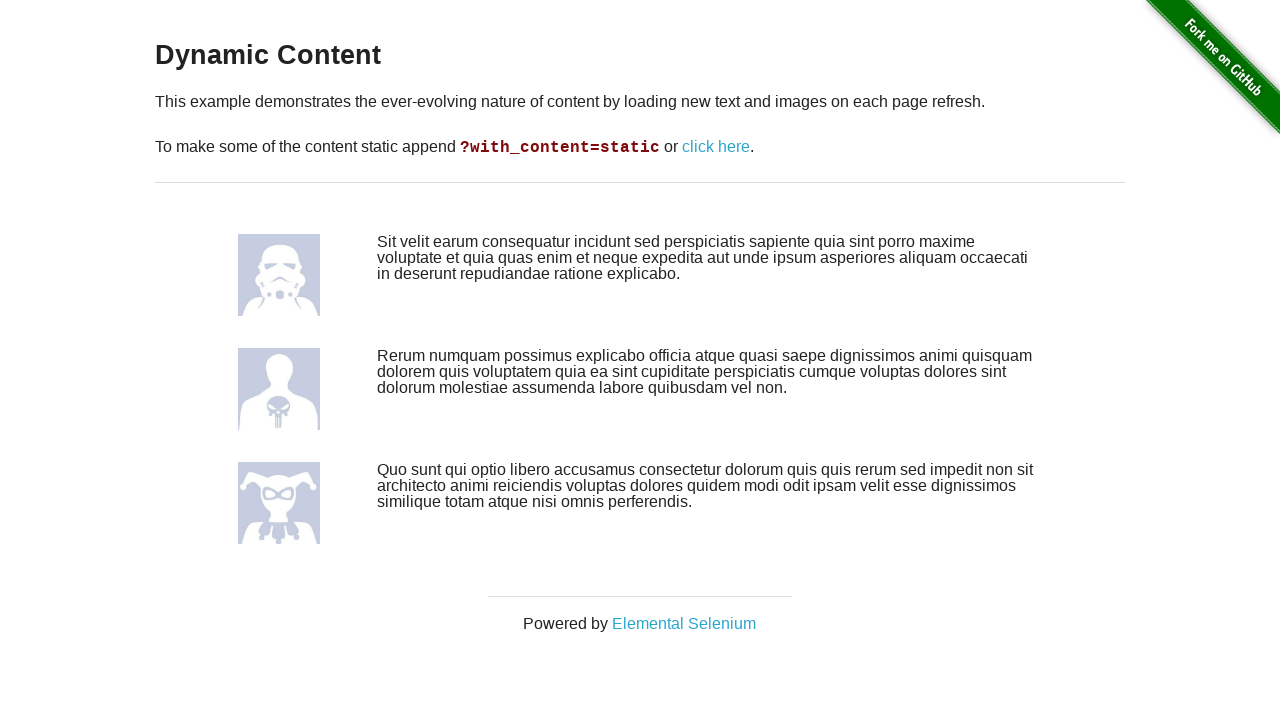

Navigated to dynamic content page
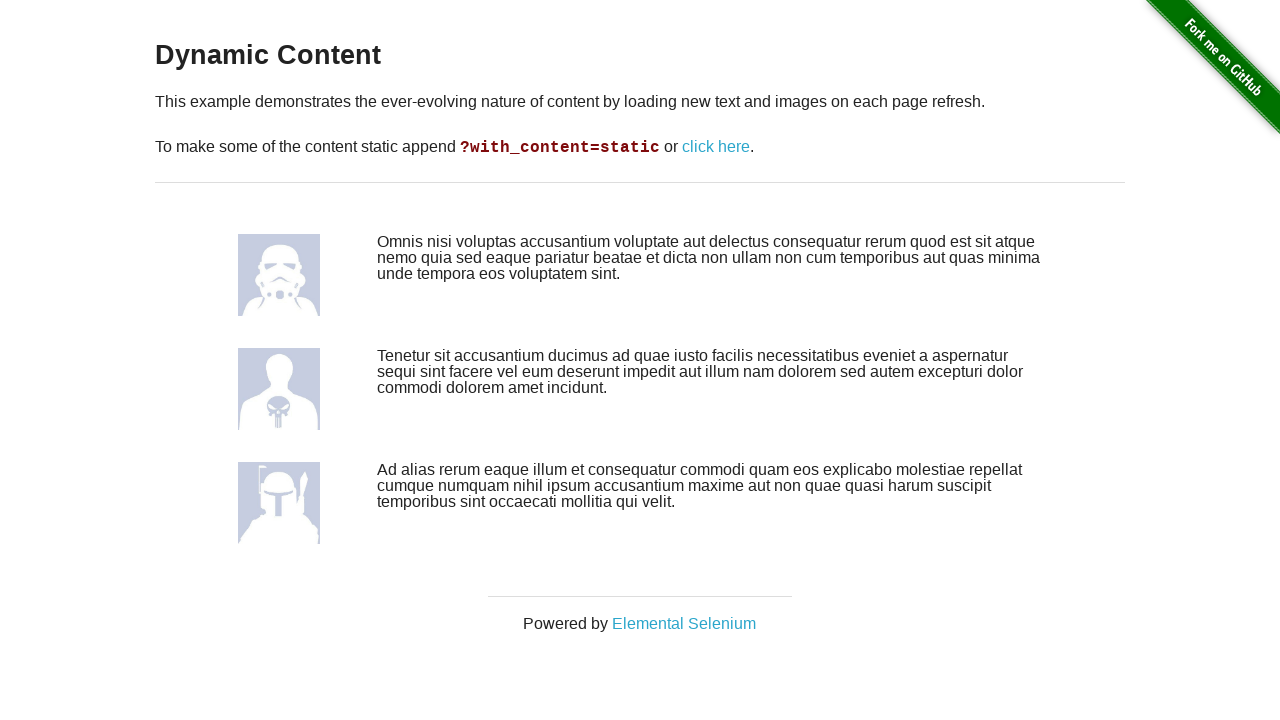

Dynamic content elements loaded
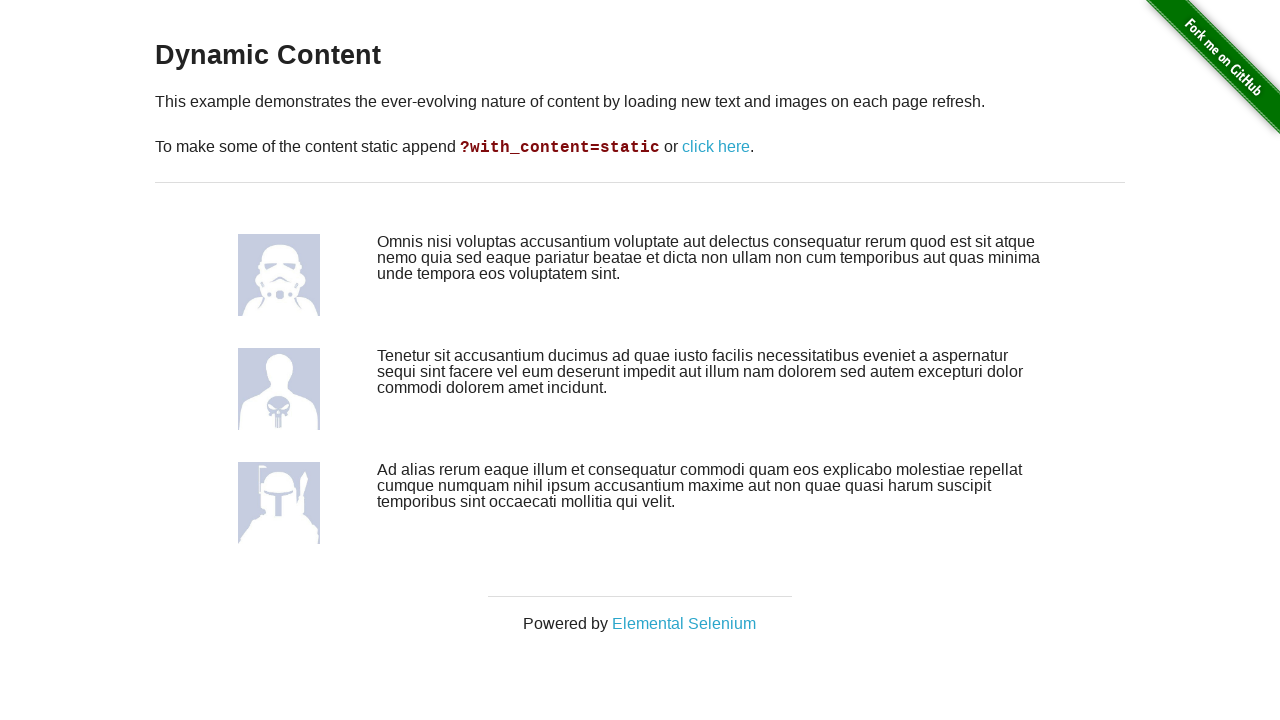

Found 4 content elements on the page
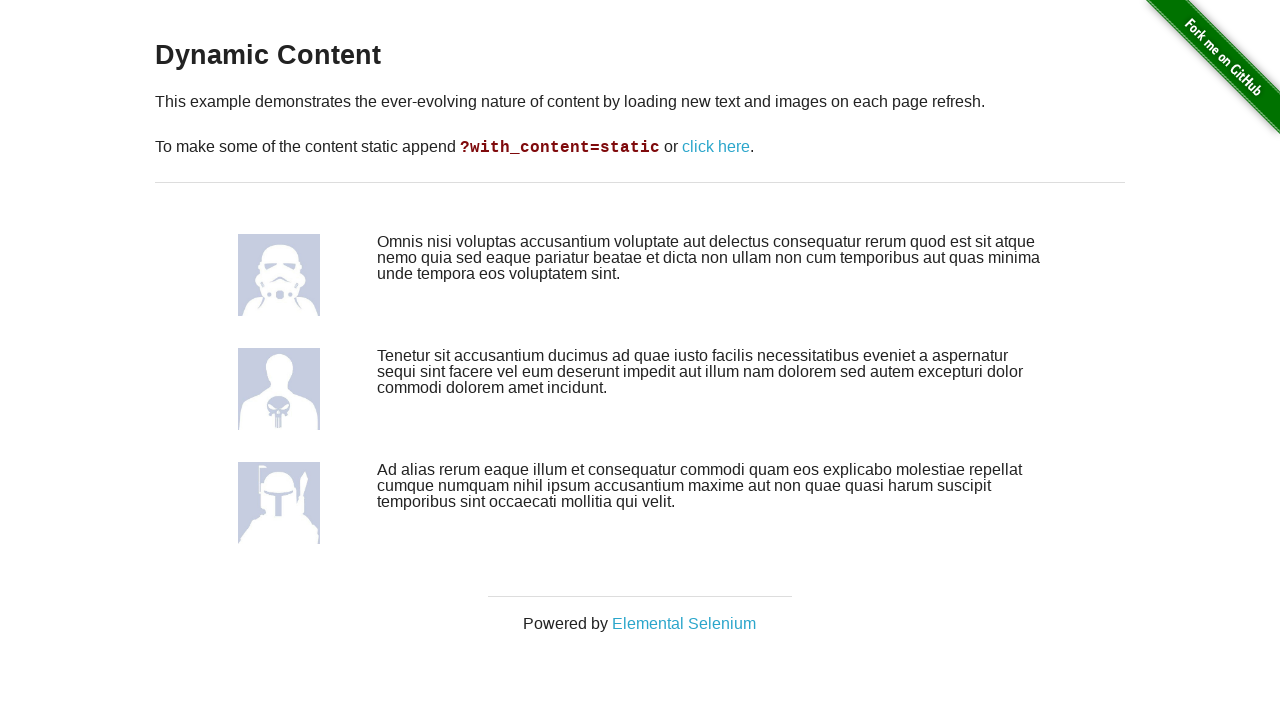

Verified that content elements are present
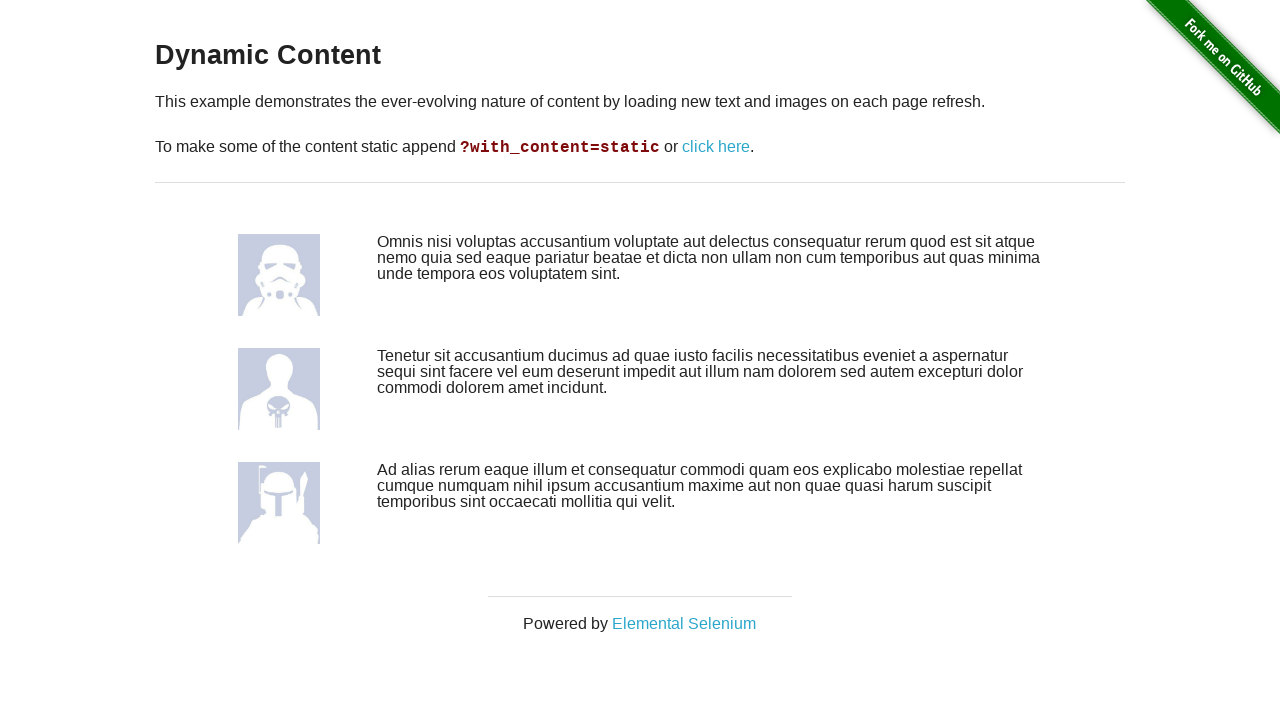

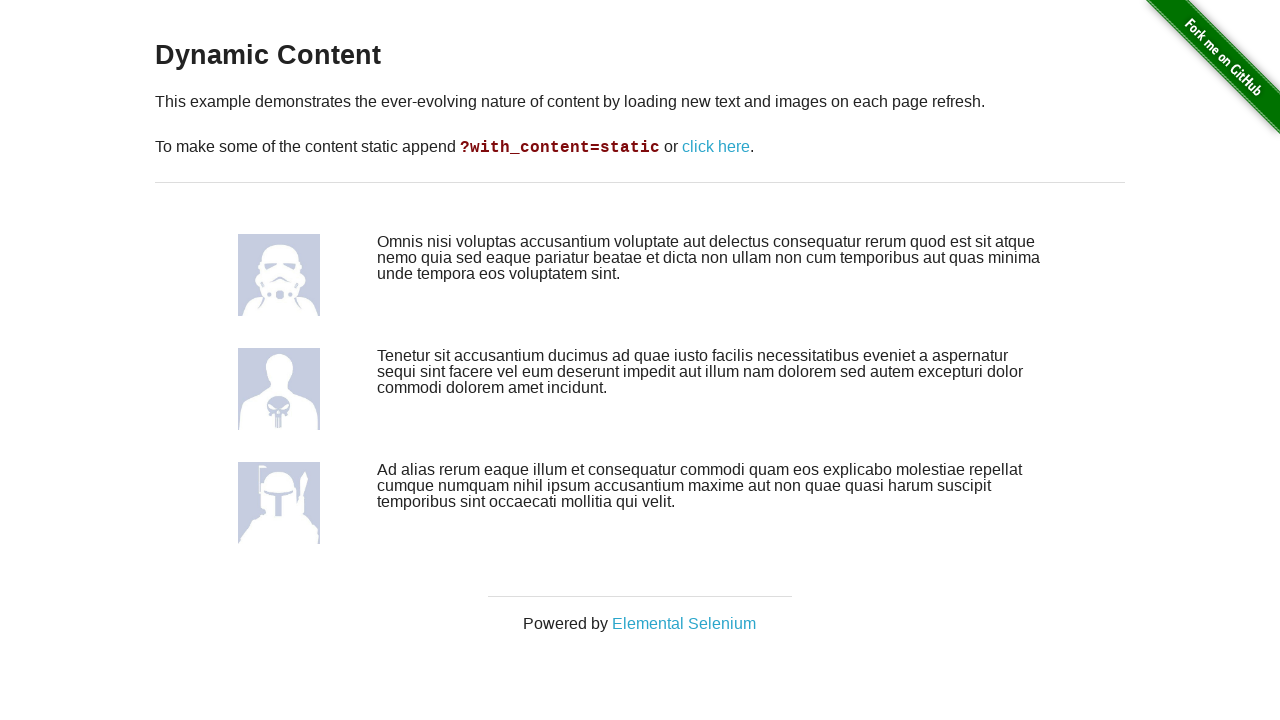